Tests that entered text is trimmed when editing a todo item

Starting URL: https://demo.playwright.dev/todomvc

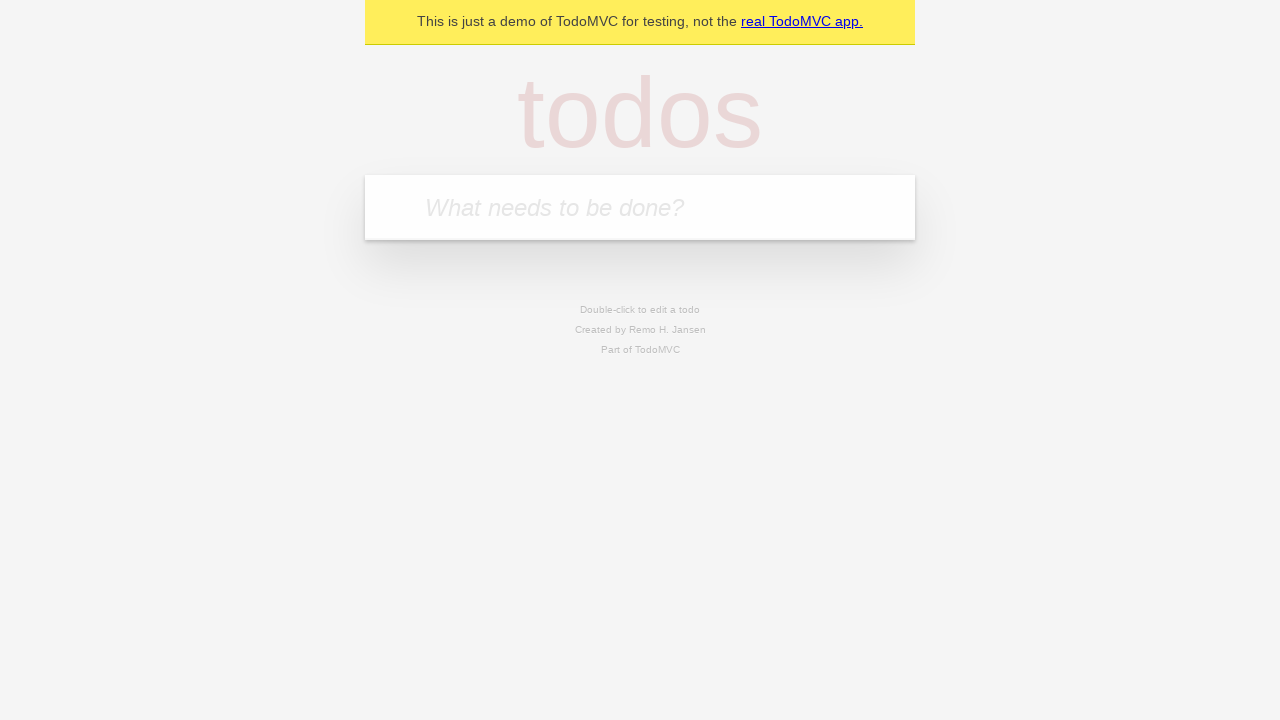

Located the 'What needs to be done?' input field
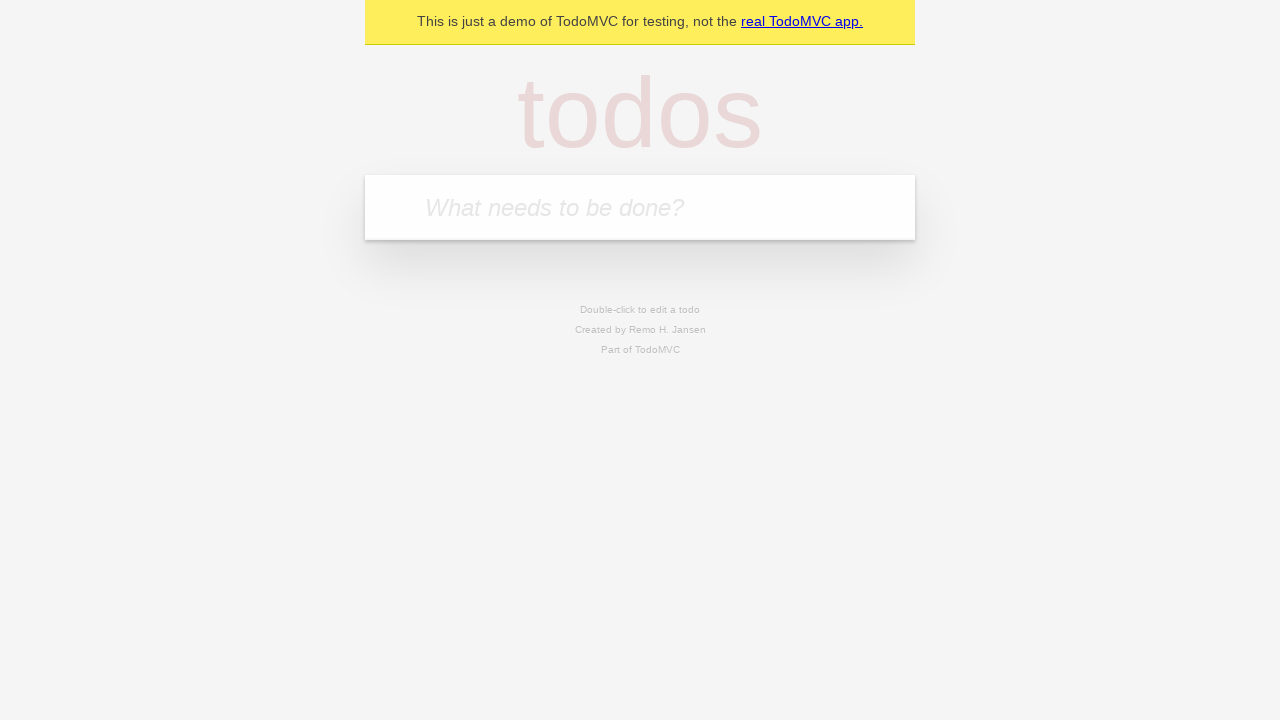

Filled first todo with 'buy some cheese' on internal:attr=[placeholder="What needs to be done?"i]
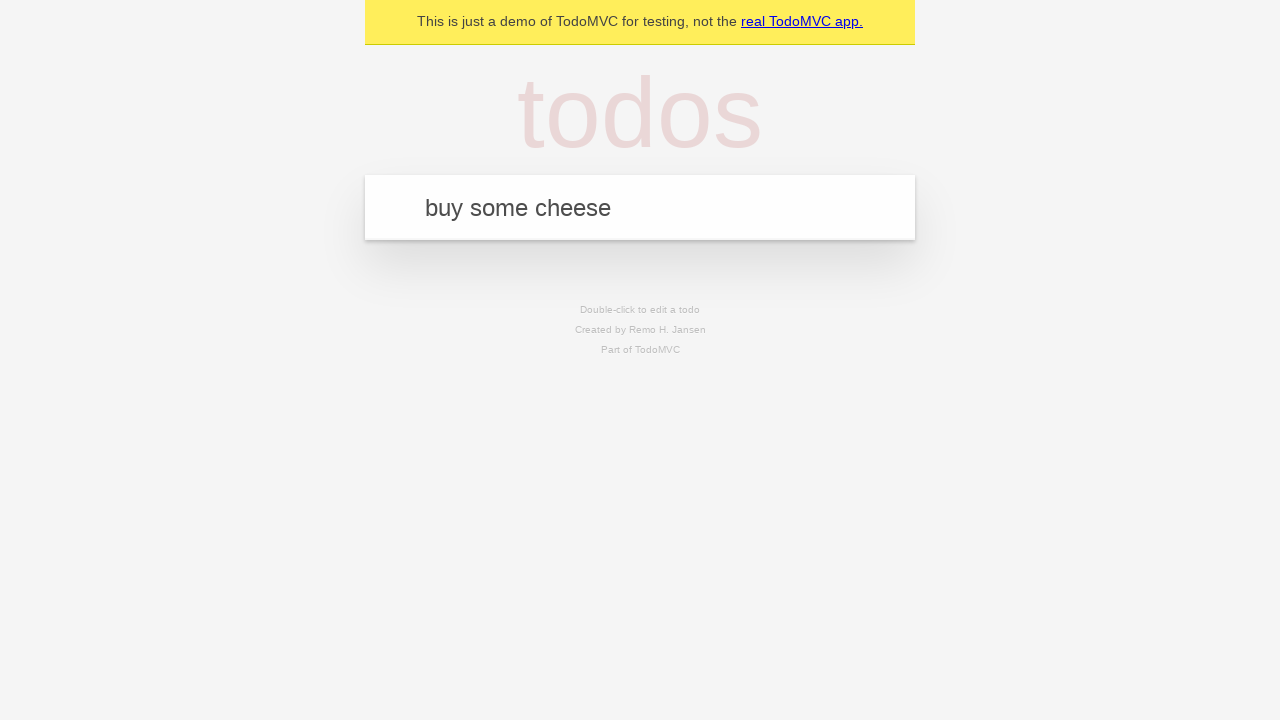

Pressed Enter to create first todo on internal:attr=[placeholder="What needs to be done?"i]
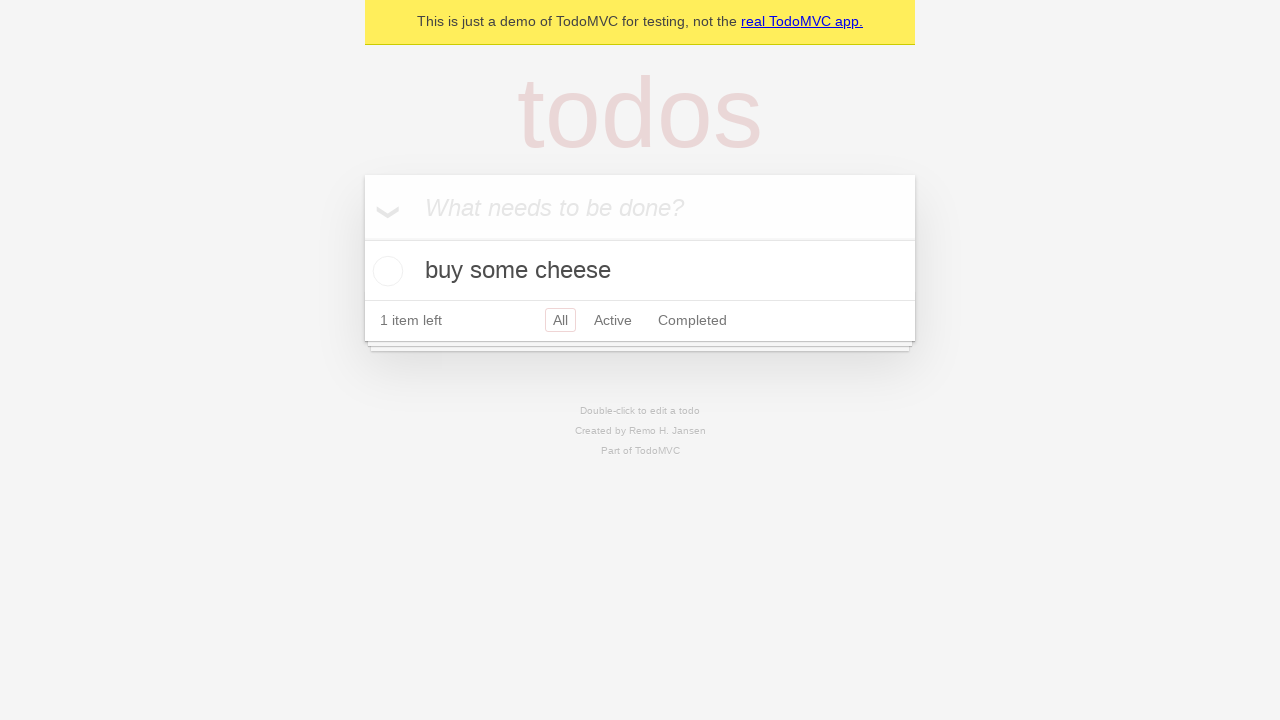

Filled second todo with 'feed the cat' on internal:attr=[placeholder="What needs to be done?"i]
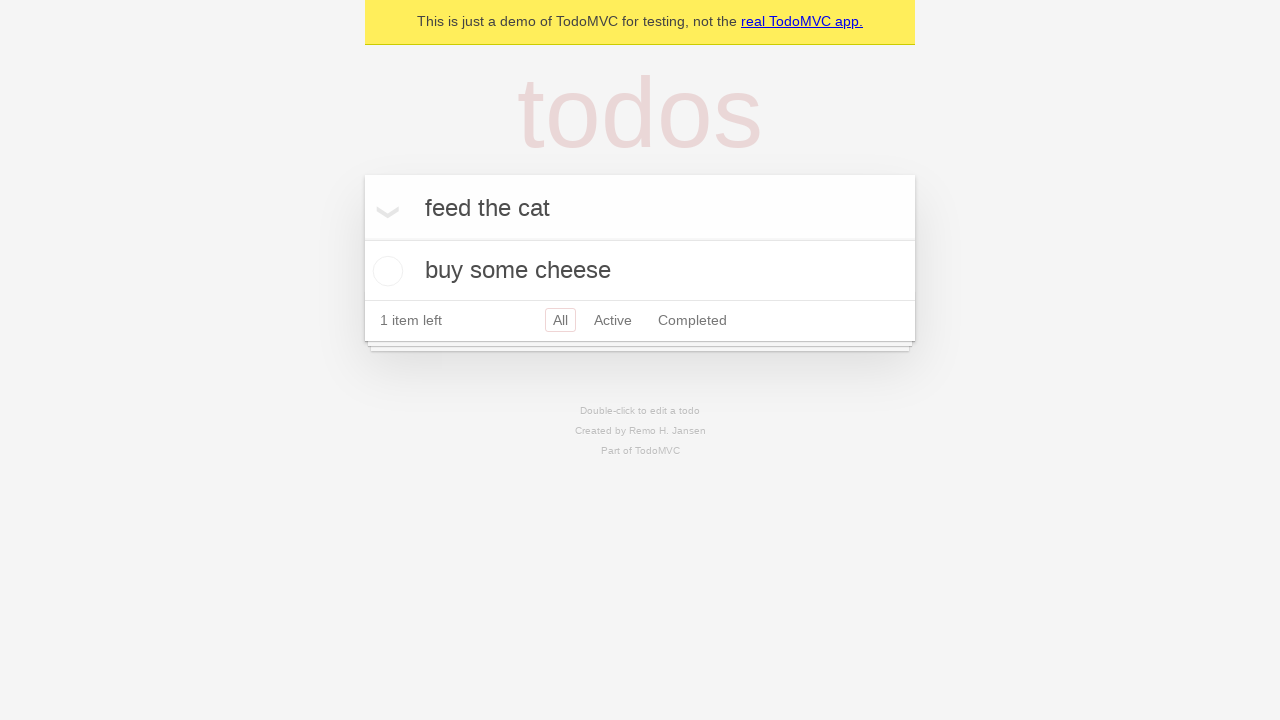

Pressed Enter to create second todo on internal:attr=[placeholder="What needs to be done?"i]
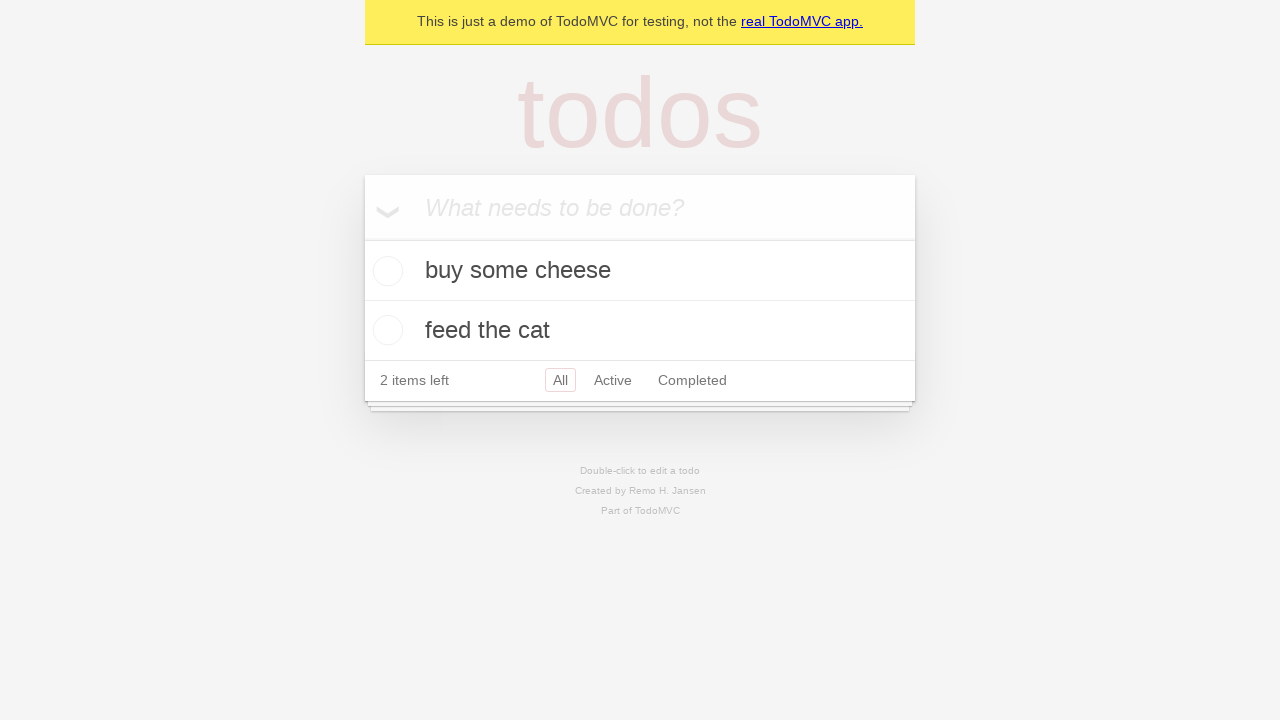

Filled third todo with 'book a doctors appointment' on internal:attr=[placeholder="What needs to be done?"i]
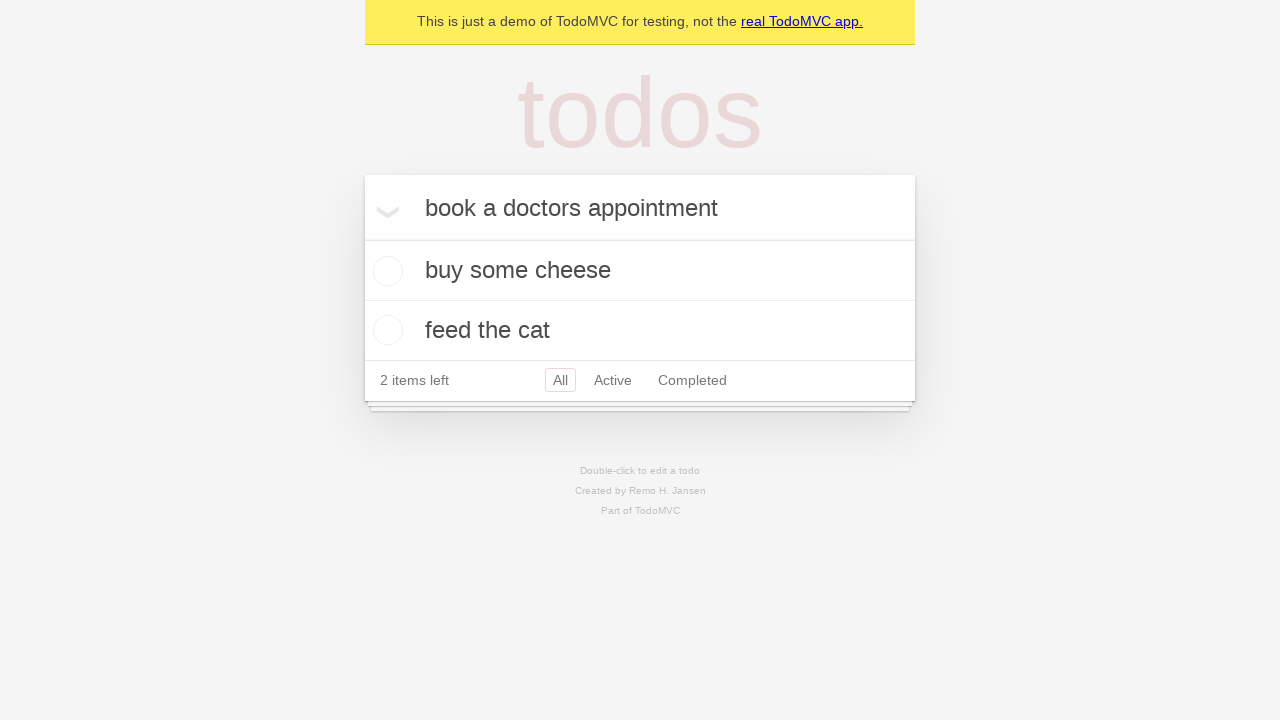

Pressed Enter to create third todo on internal:attr=[placeholder="What needs to be done?"i]
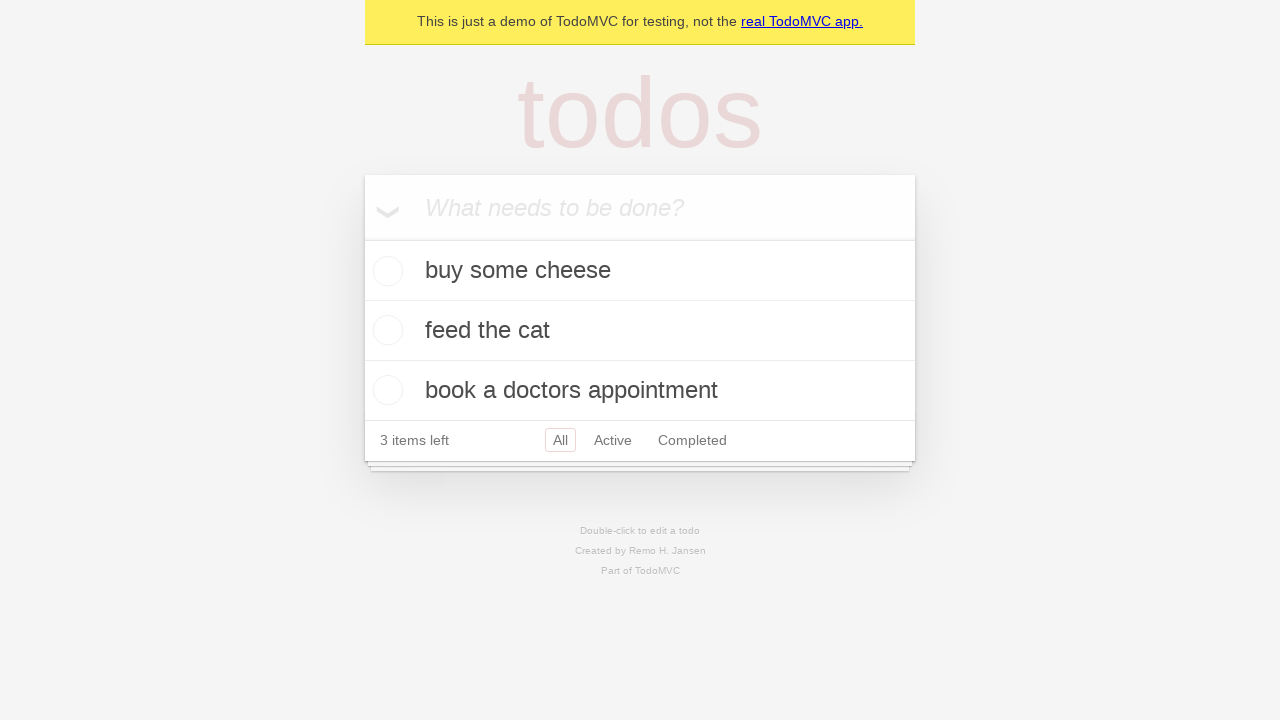

Waited for all todo items to appear
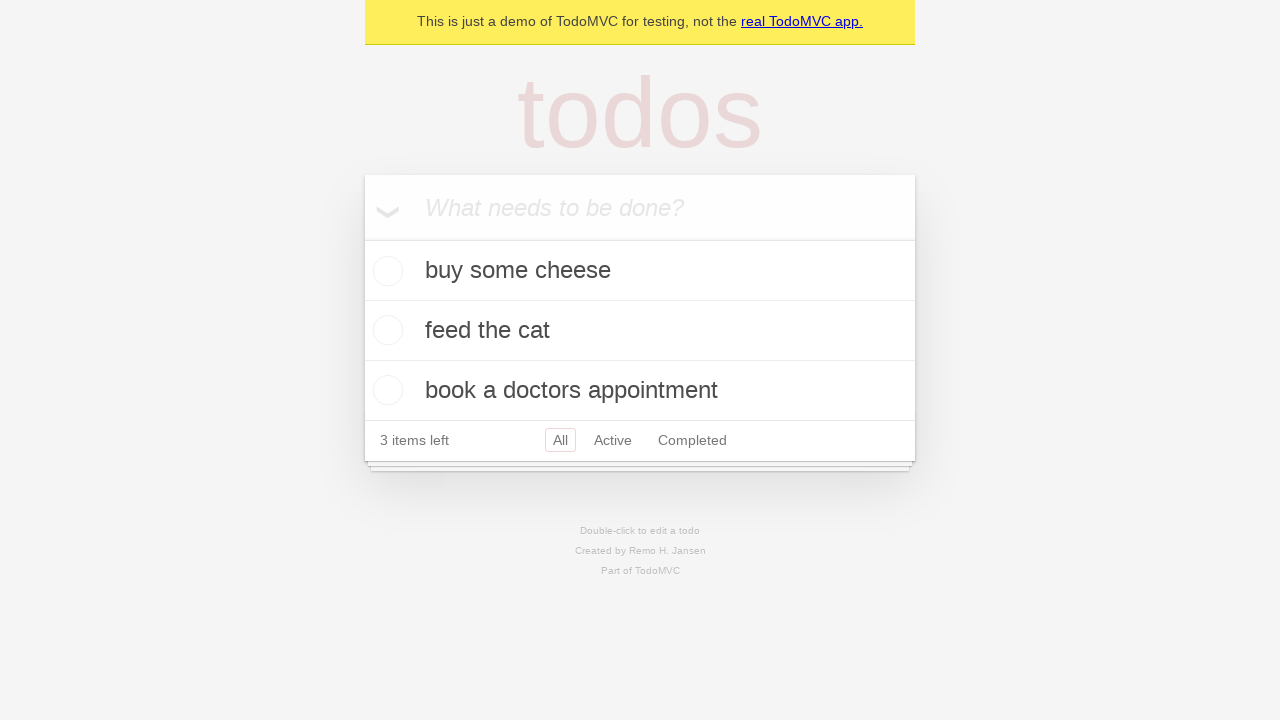

Located all todo items
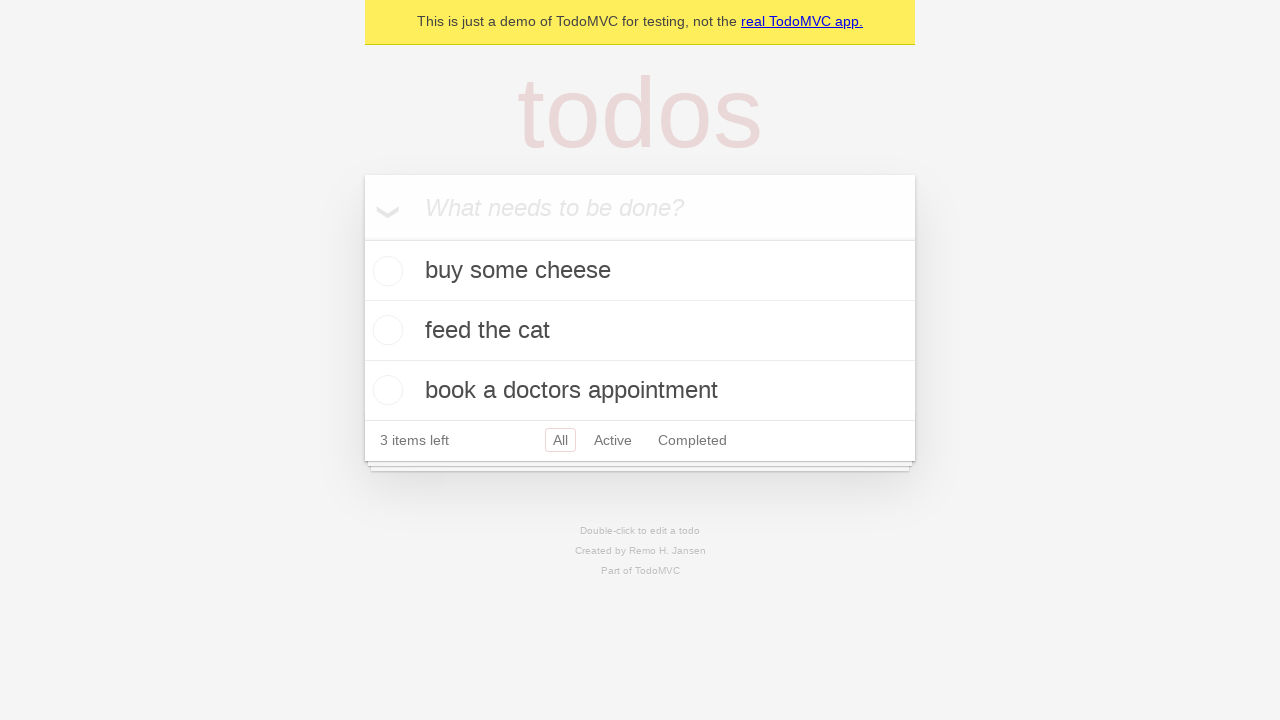

Double-clicked the second todo item to enter edit mode at (640, 331) on internal:testid=[data-testid="todo-item"s] >> nth=1
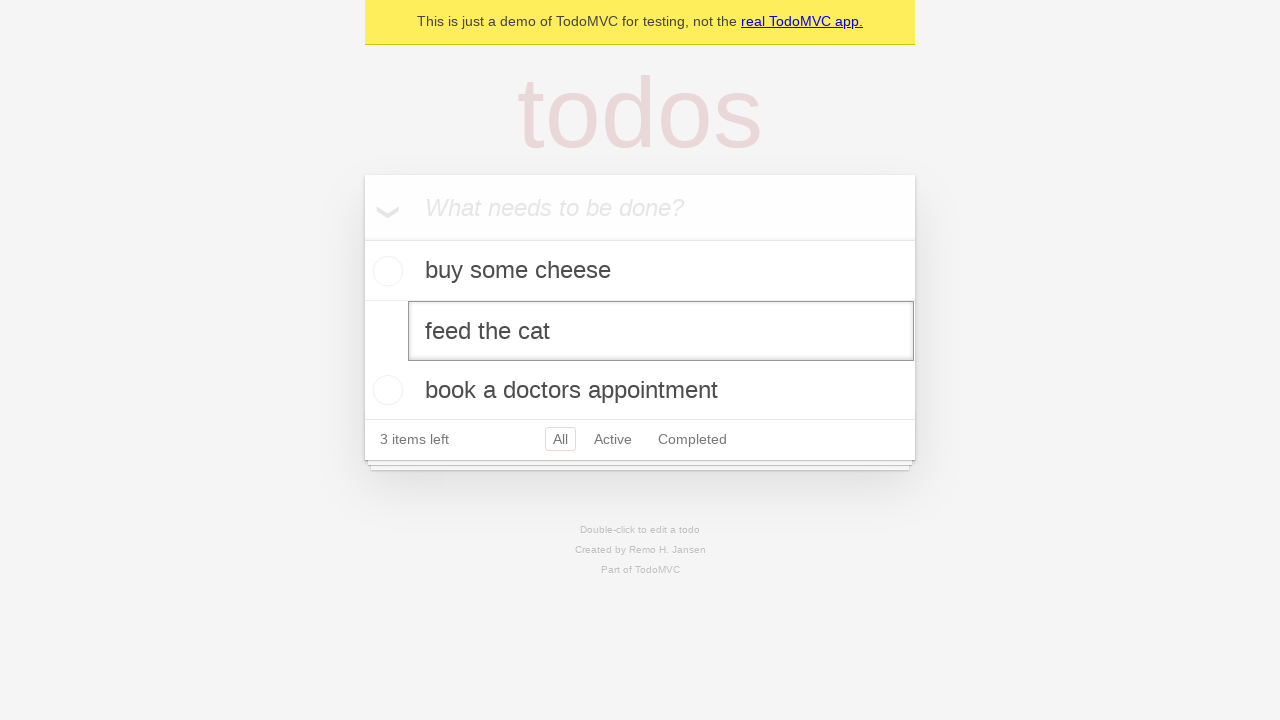

Filled edit field with '    buy some sausages    ' (with leading and trailing spaces) on internal:testid=[data-testid="todo-item"s] >> nth=1 >> internal:role=textbox[nam
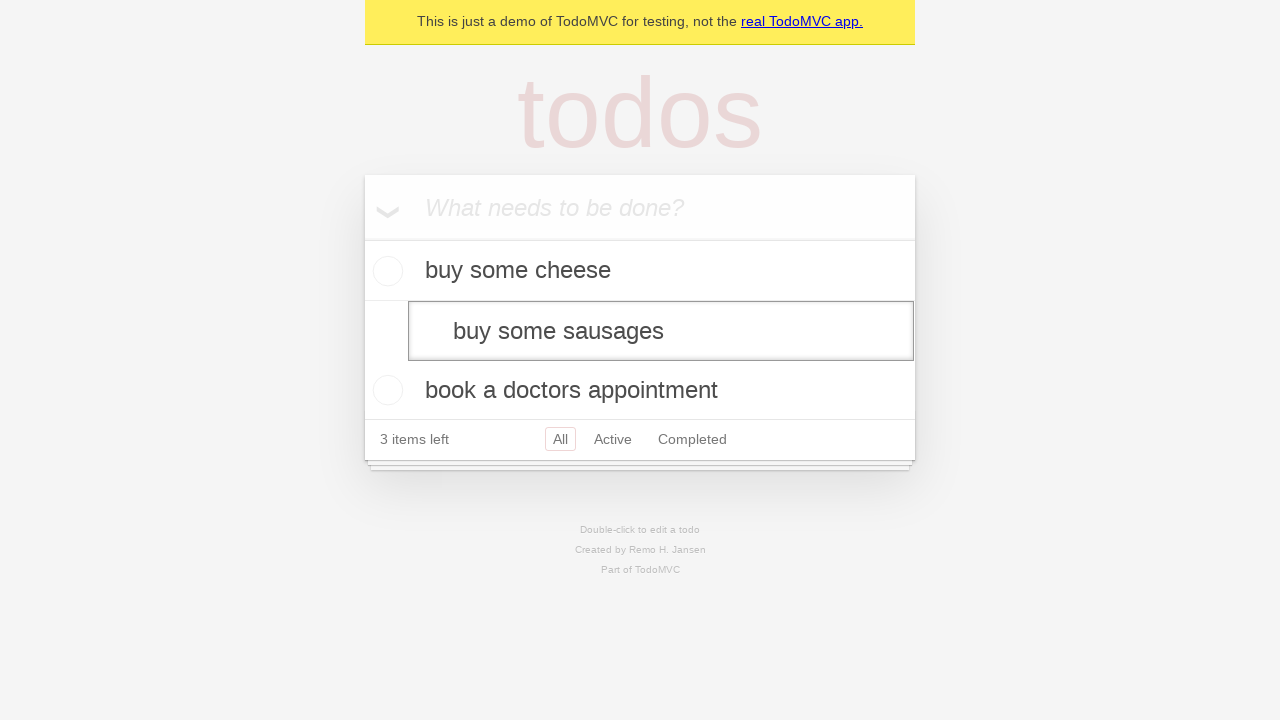

Pressed Enter to confirm edit and verify text is trimmed on internal:testid=[data-testid="todo-item"s] >> nth=1 >> internal:role=textbox[nam
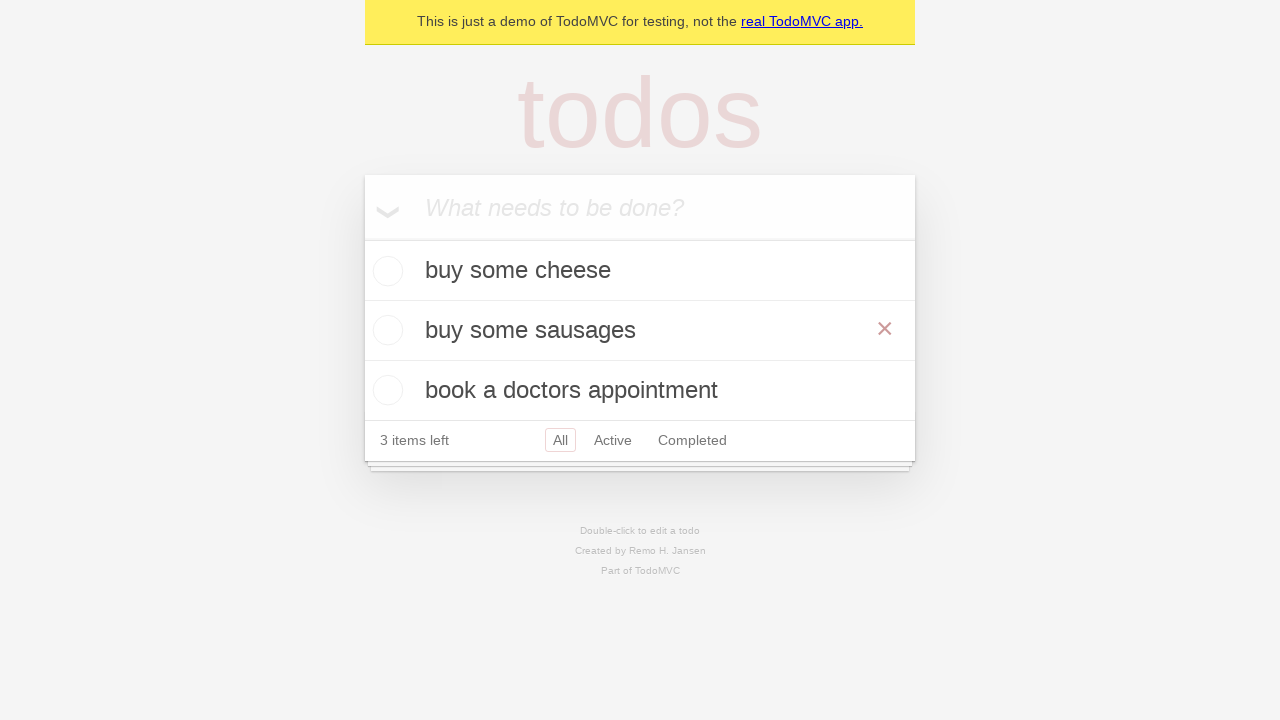

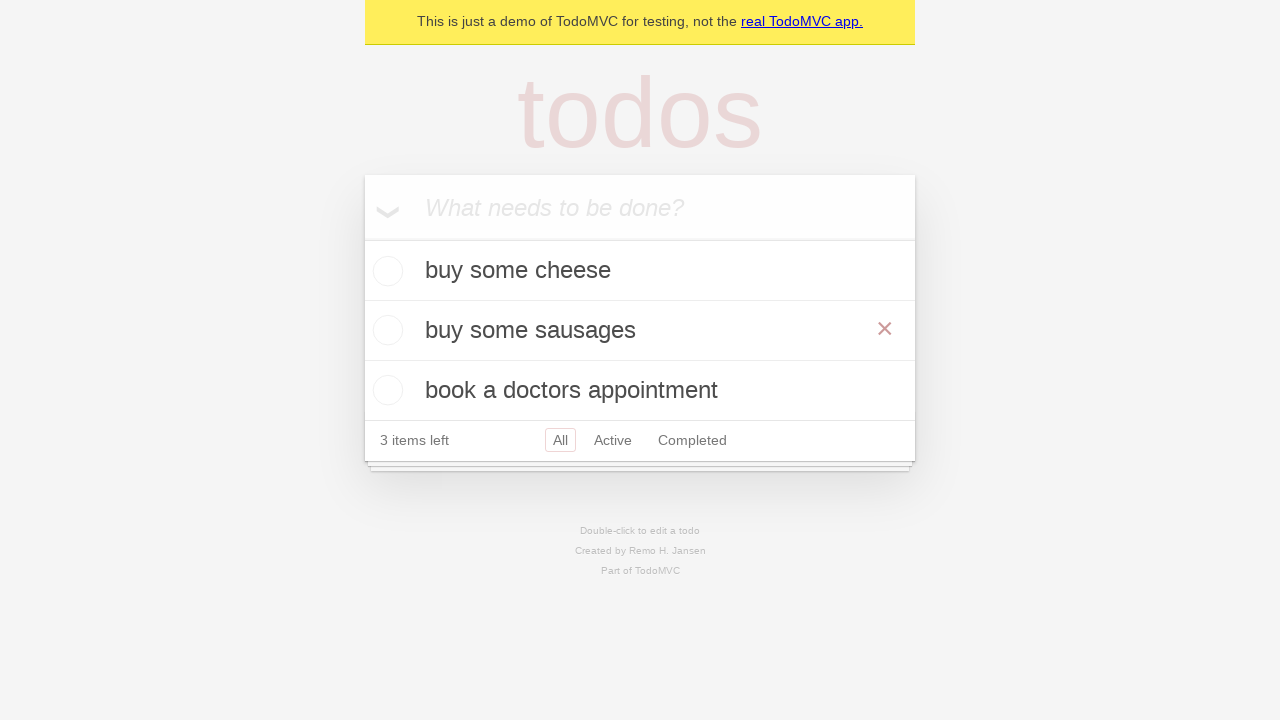